Tests the flight booking flow by searching for flights from Paris to London, capturing flight details from the results, selecting the first flight, and verifying the flight information is correctly displayed on the purchase page.

Starting URL: https://blazedemo.com

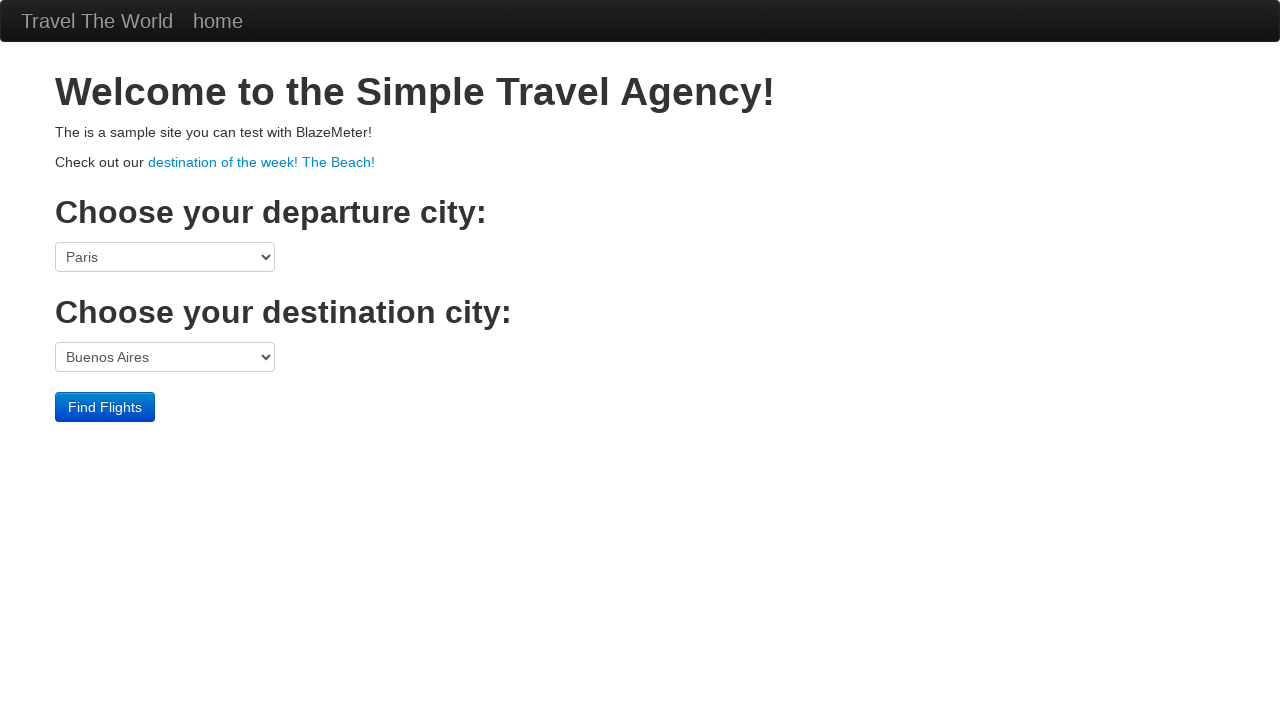

Selected Paris as departure city on select[name='fromPort']
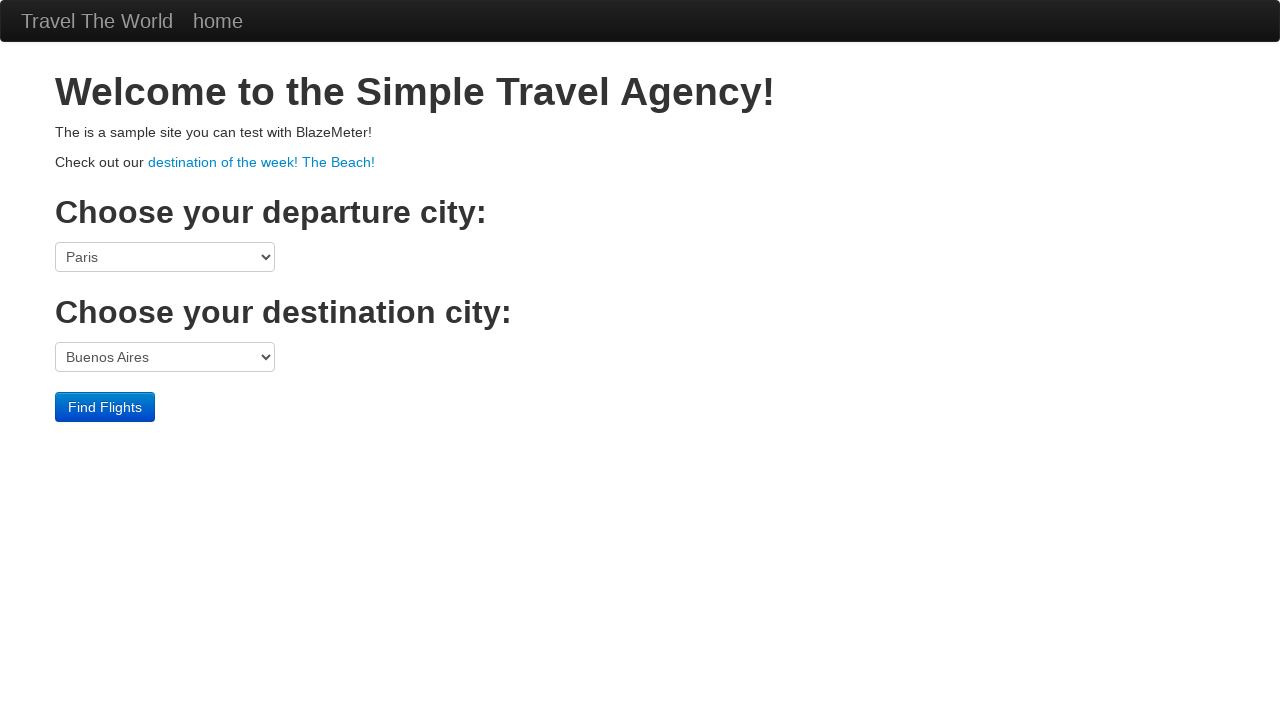

Selected London as destination city on select[name='toPort']
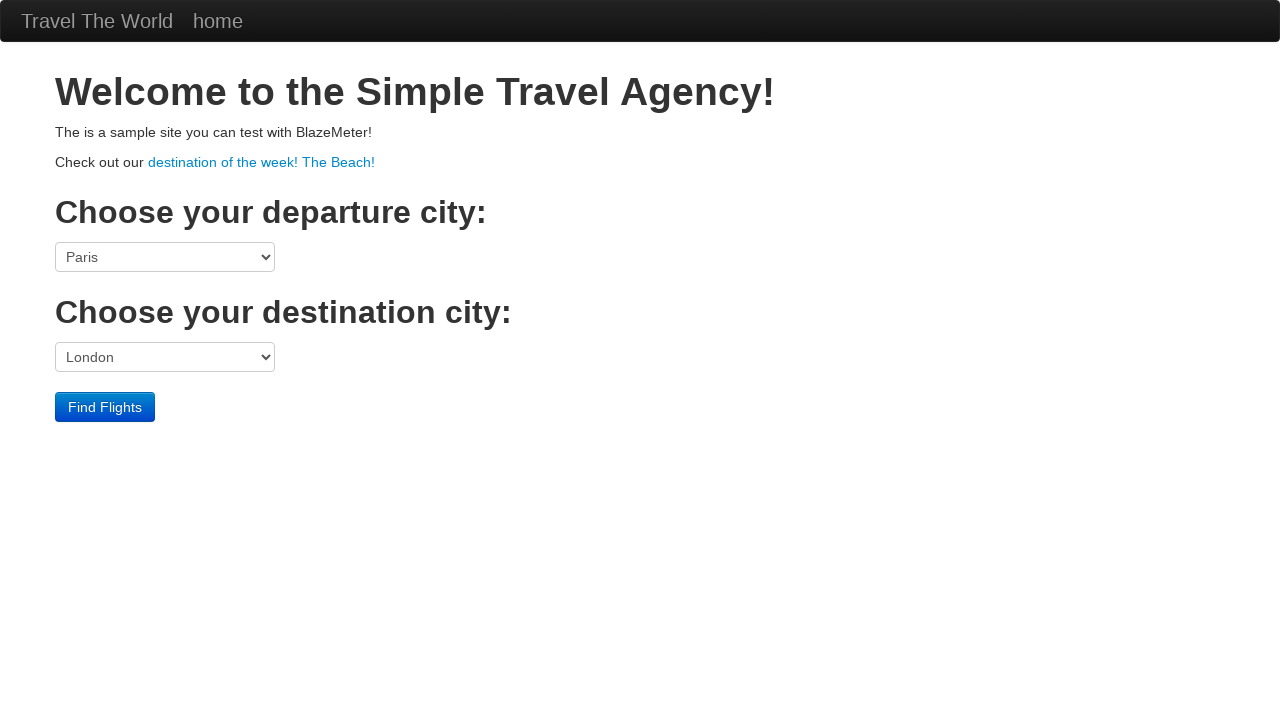

Submitted flight search form on input
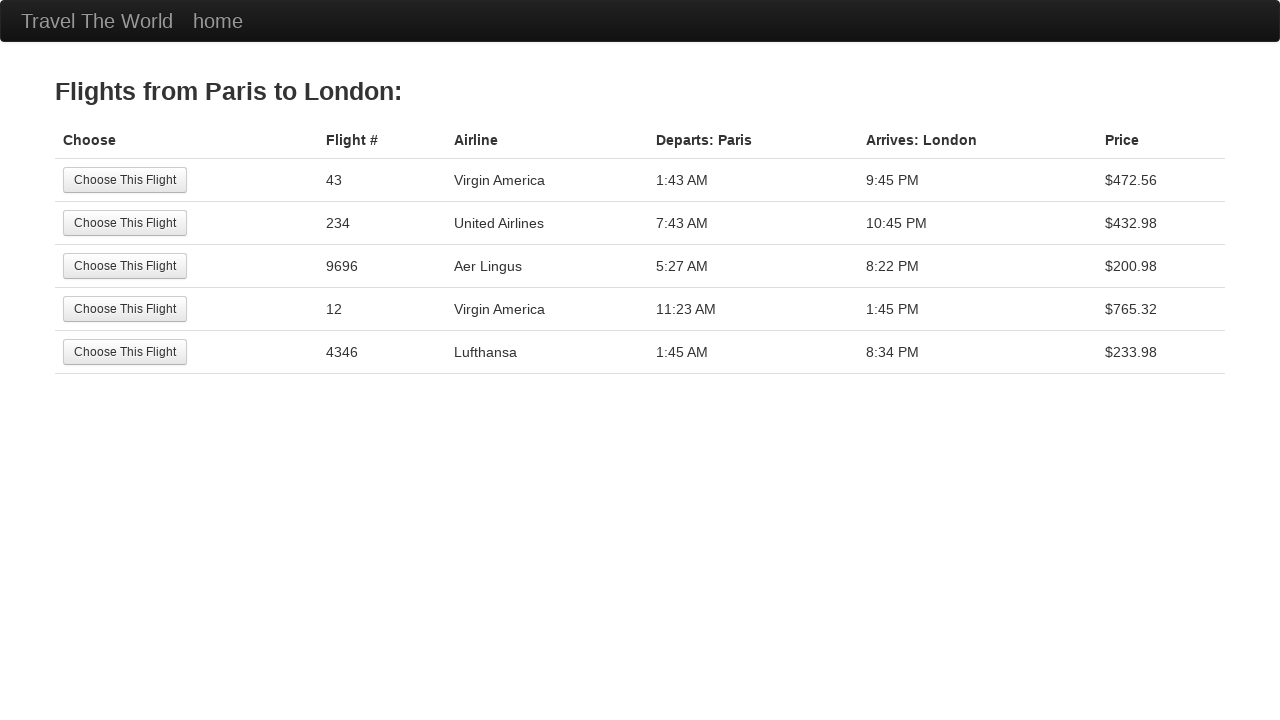

Flight results loaded and visible
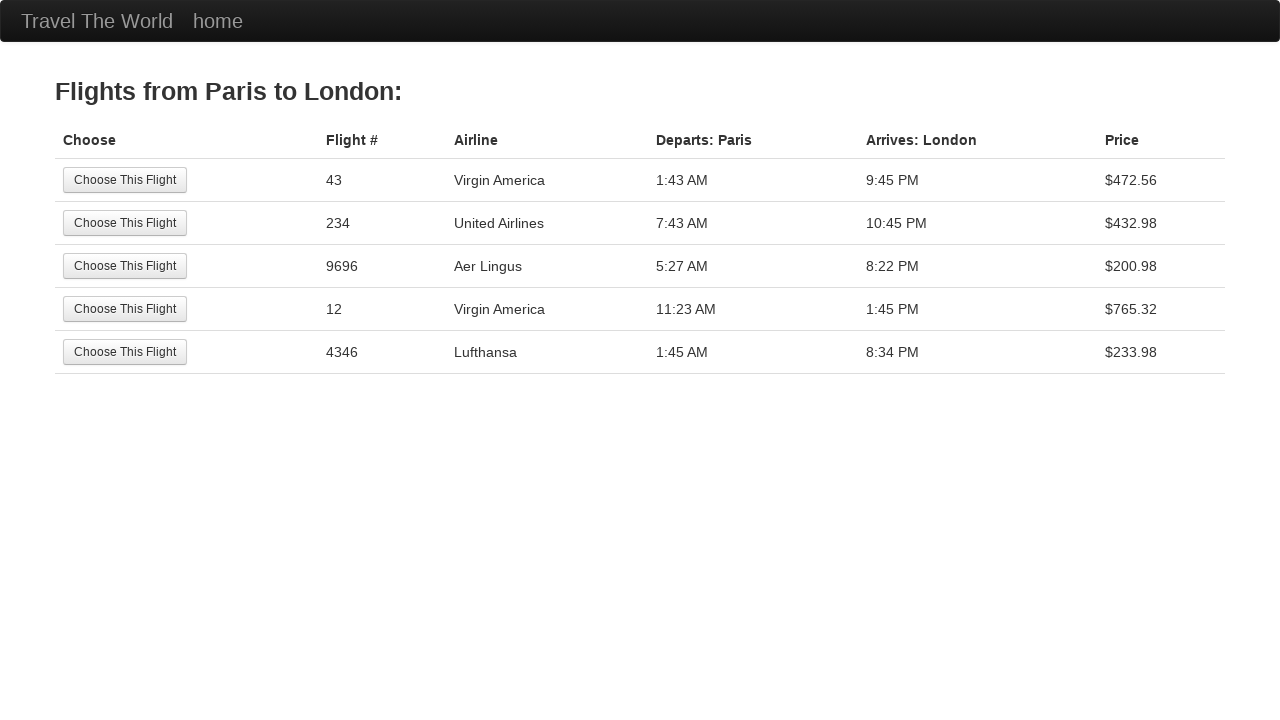

Captured flight number: 43
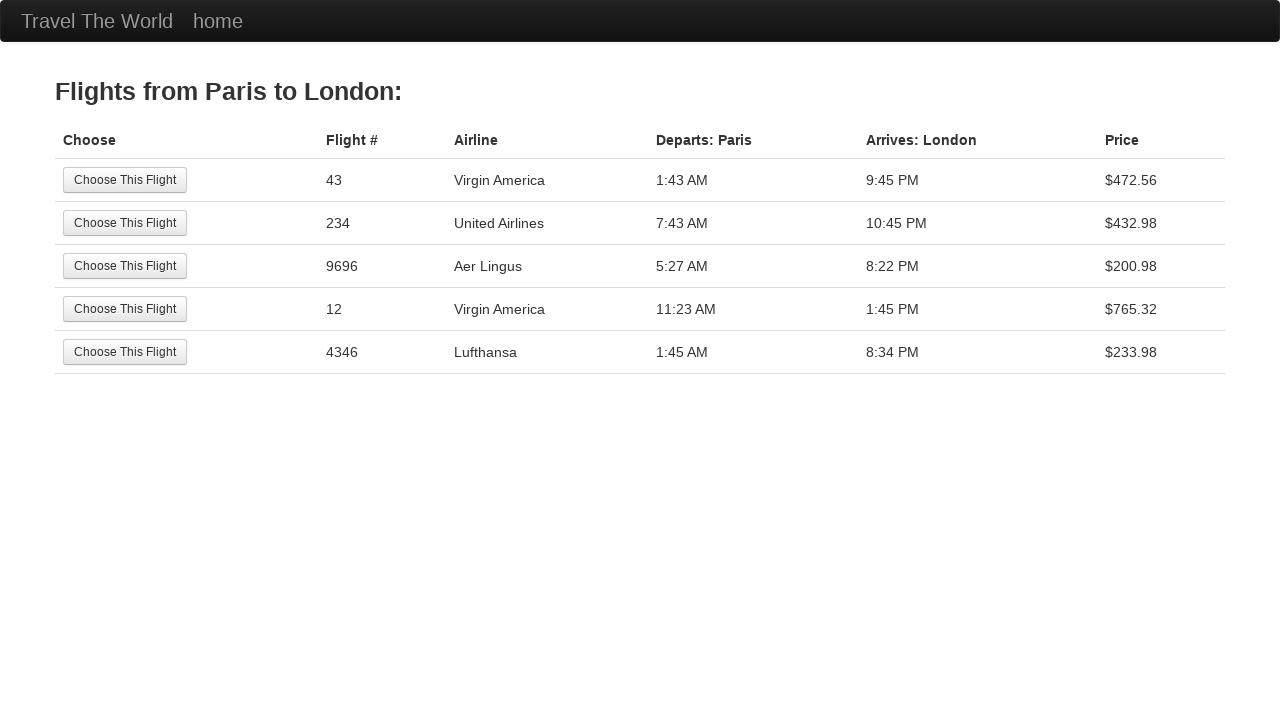

Captured airline name: Virgin America
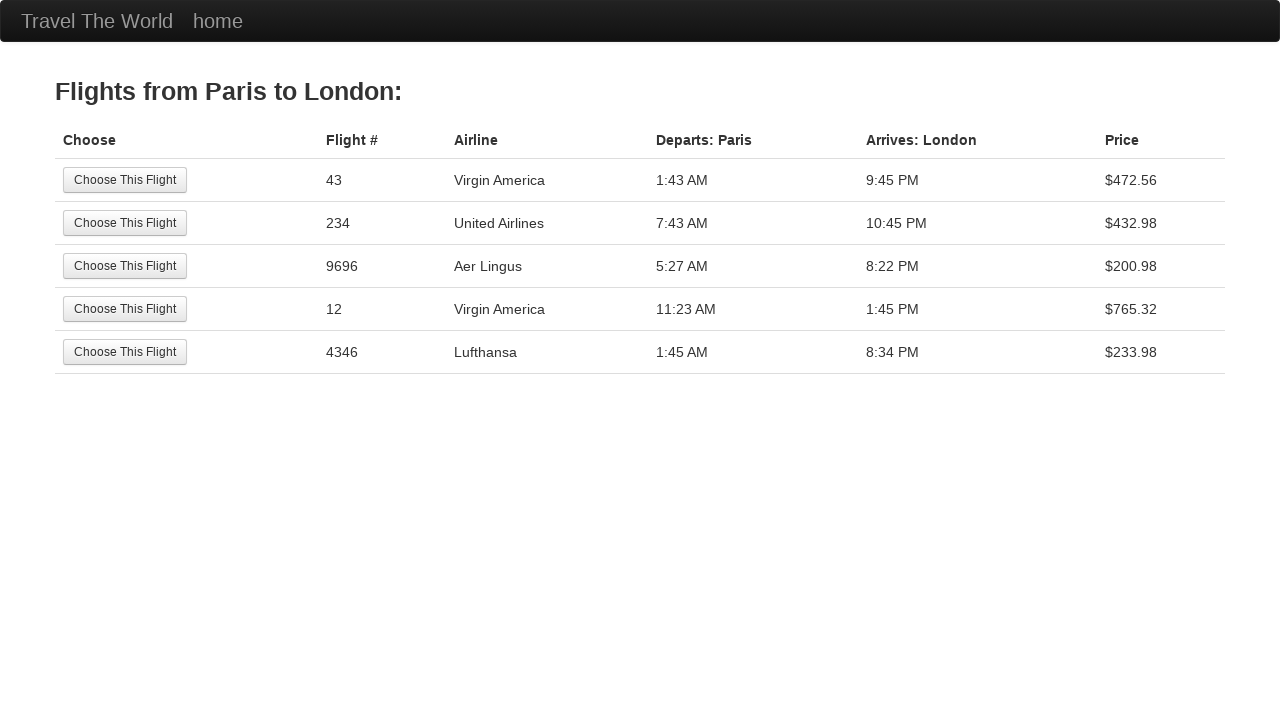

Captured flight price: $472.56
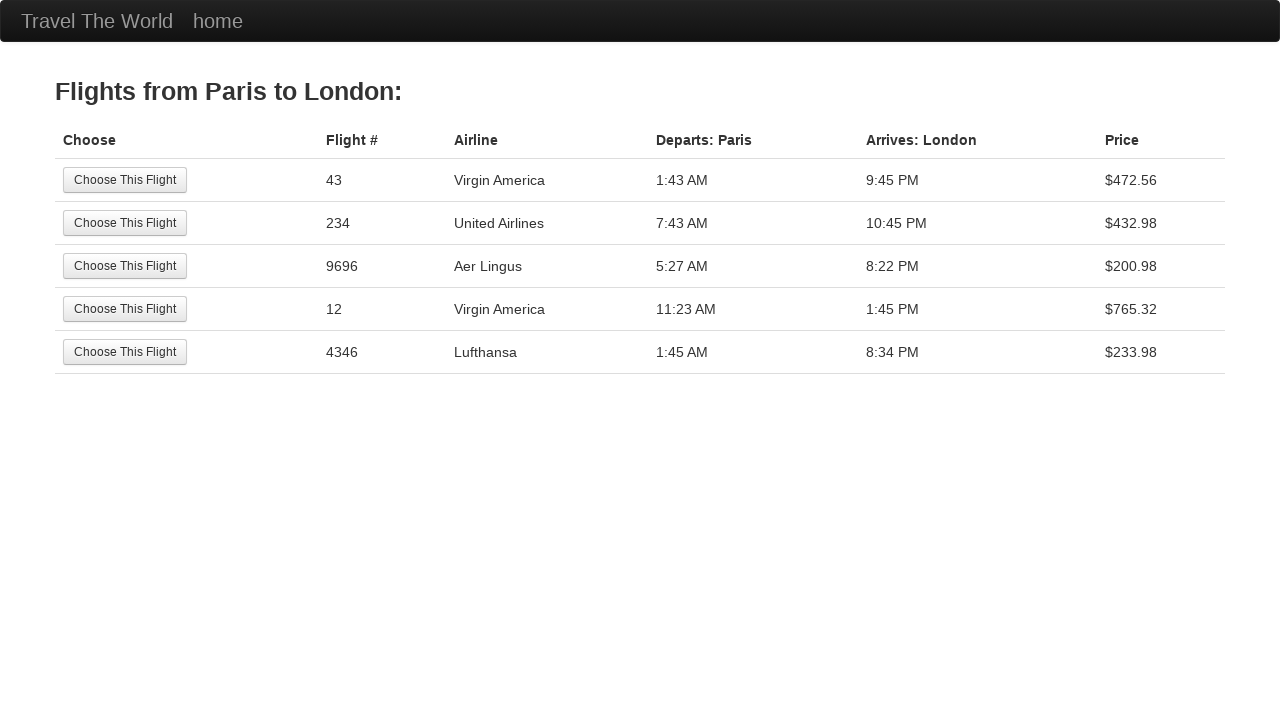

Clicked Choose button for first flight at (125, 180) on (//input[@type='submit'])[1]
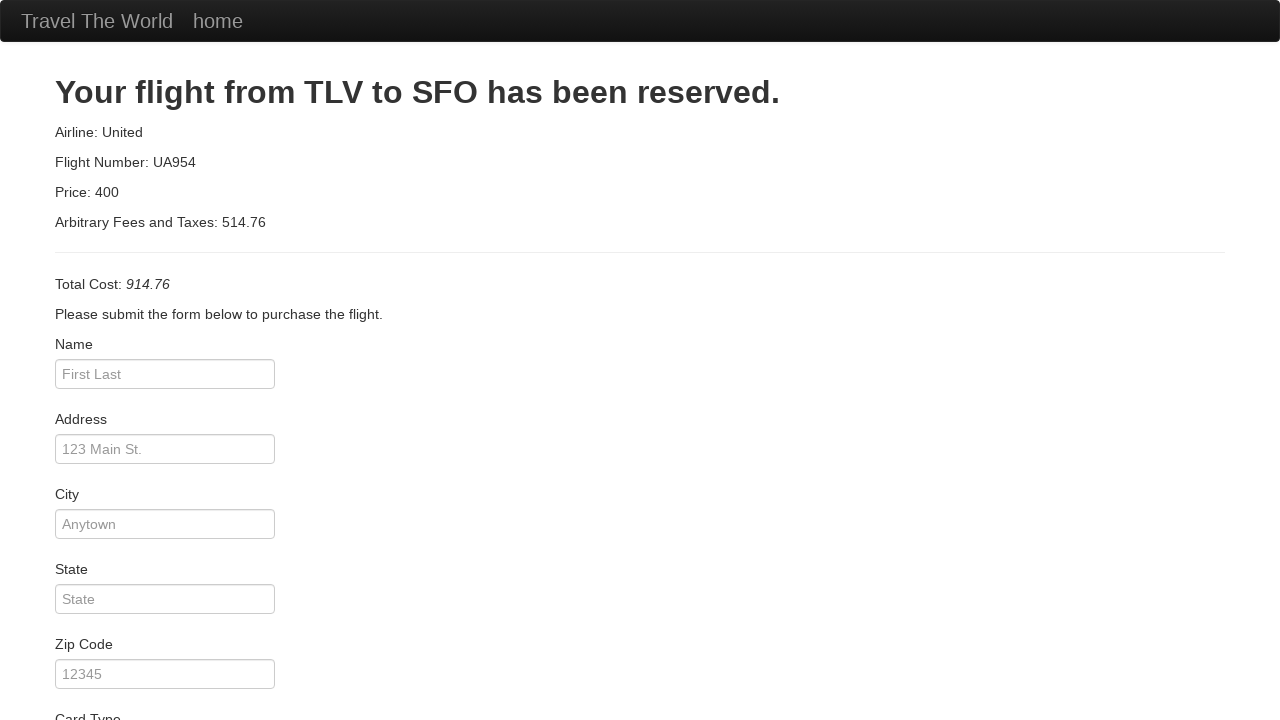

Purchase page loaded with flight information
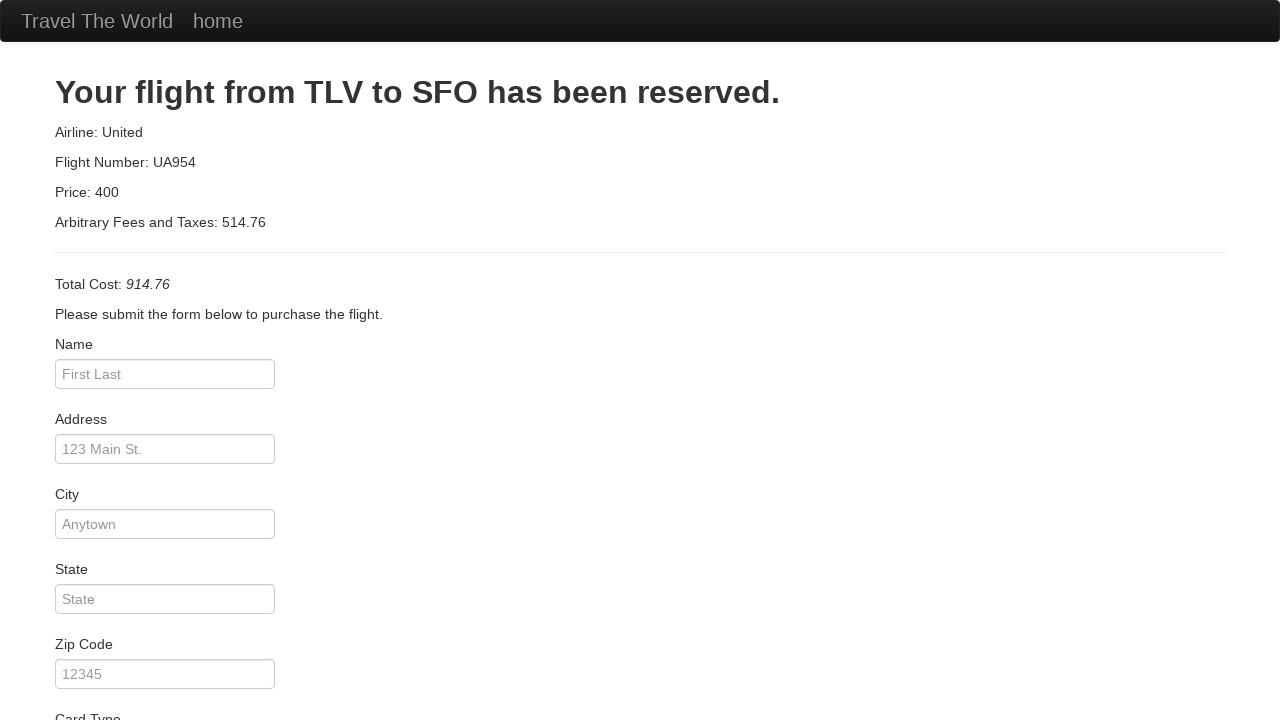

Verified flight name on purchase page: Airline: United
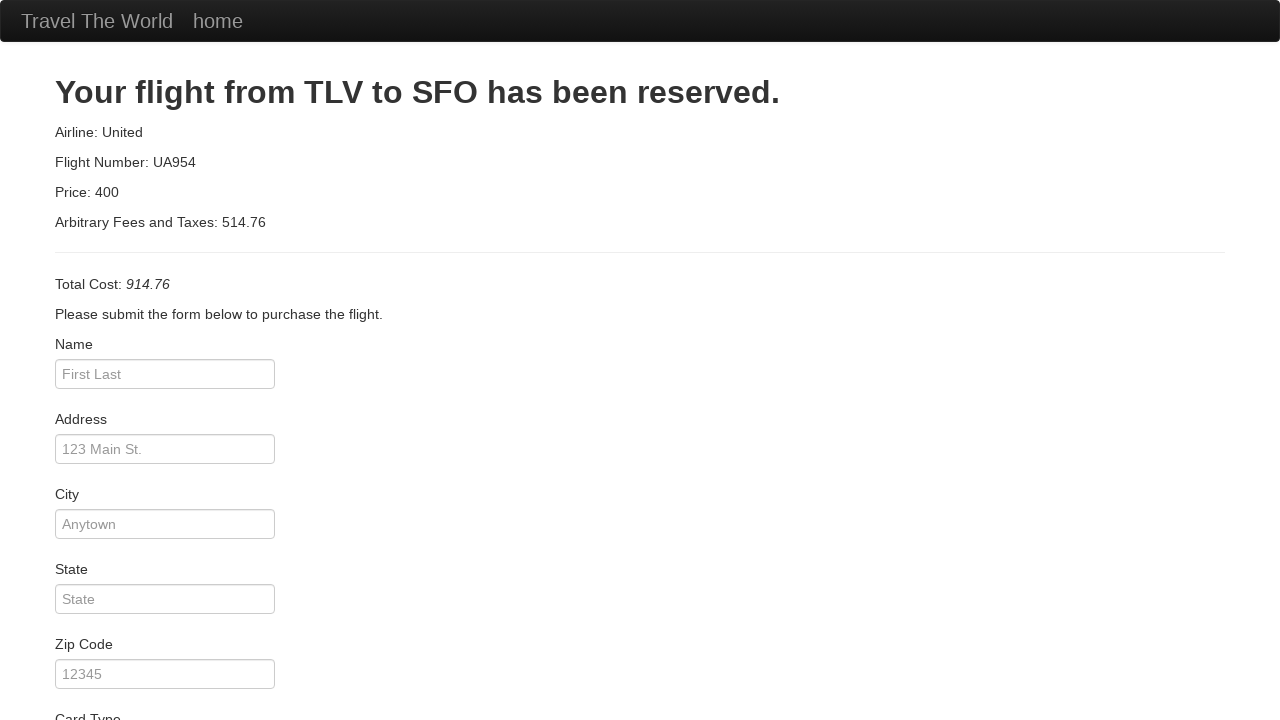

Verified flight number on purchase page: Flight Number: UA954
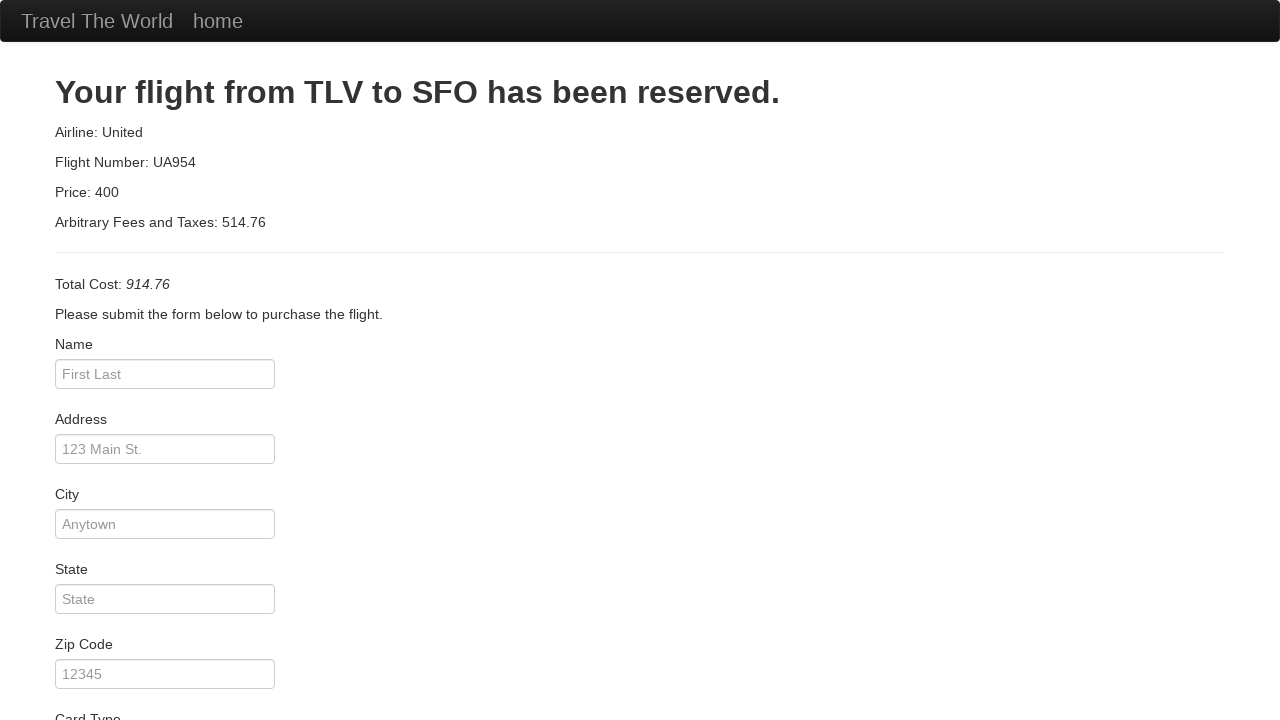

Verified flight price on purchase page: Price: 400
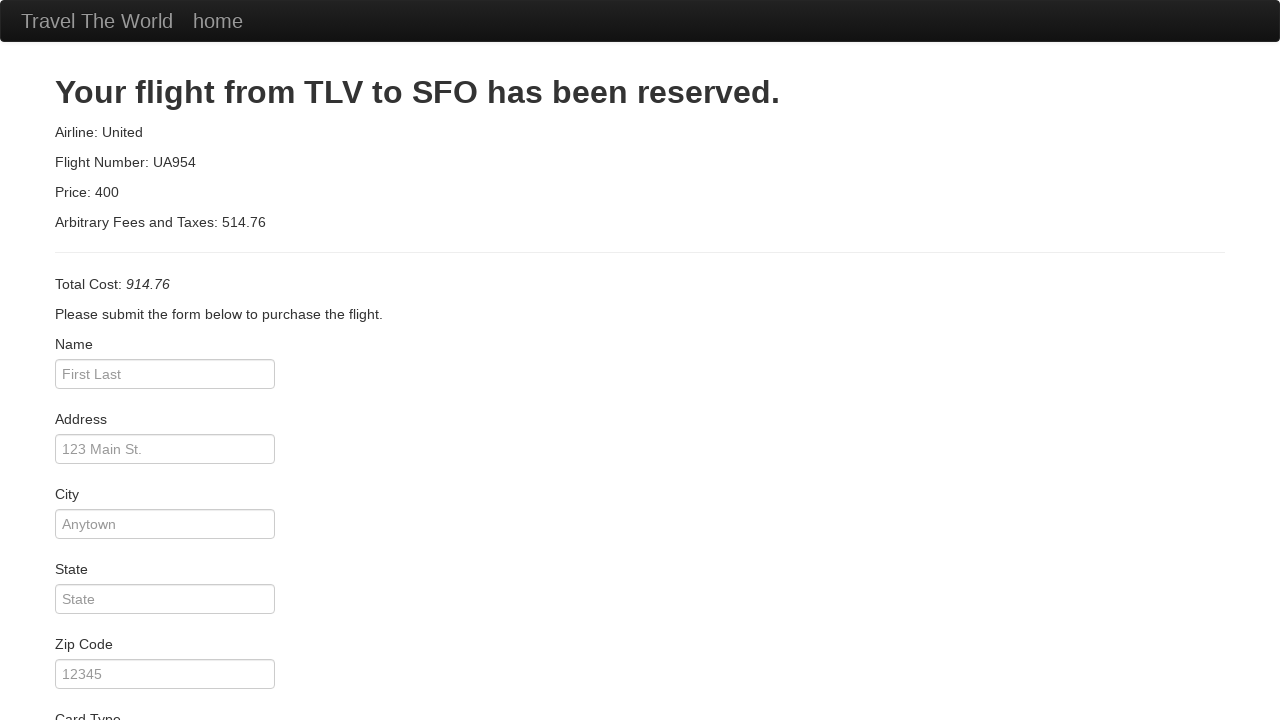

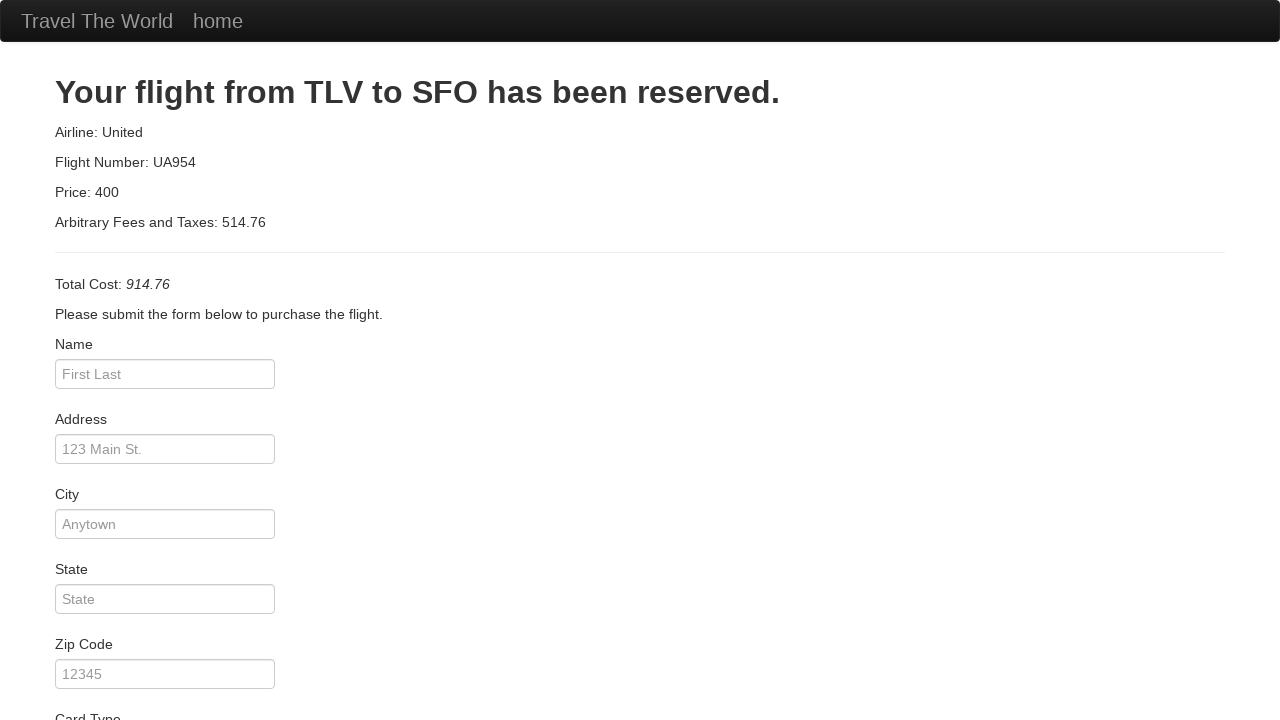